Plays the 2048 game by sending arrow key presses in a repeating pattern (up, right, down, left) to move tiles on the game board

Starting URL: https://gabrielecirulli.github.io/2048/

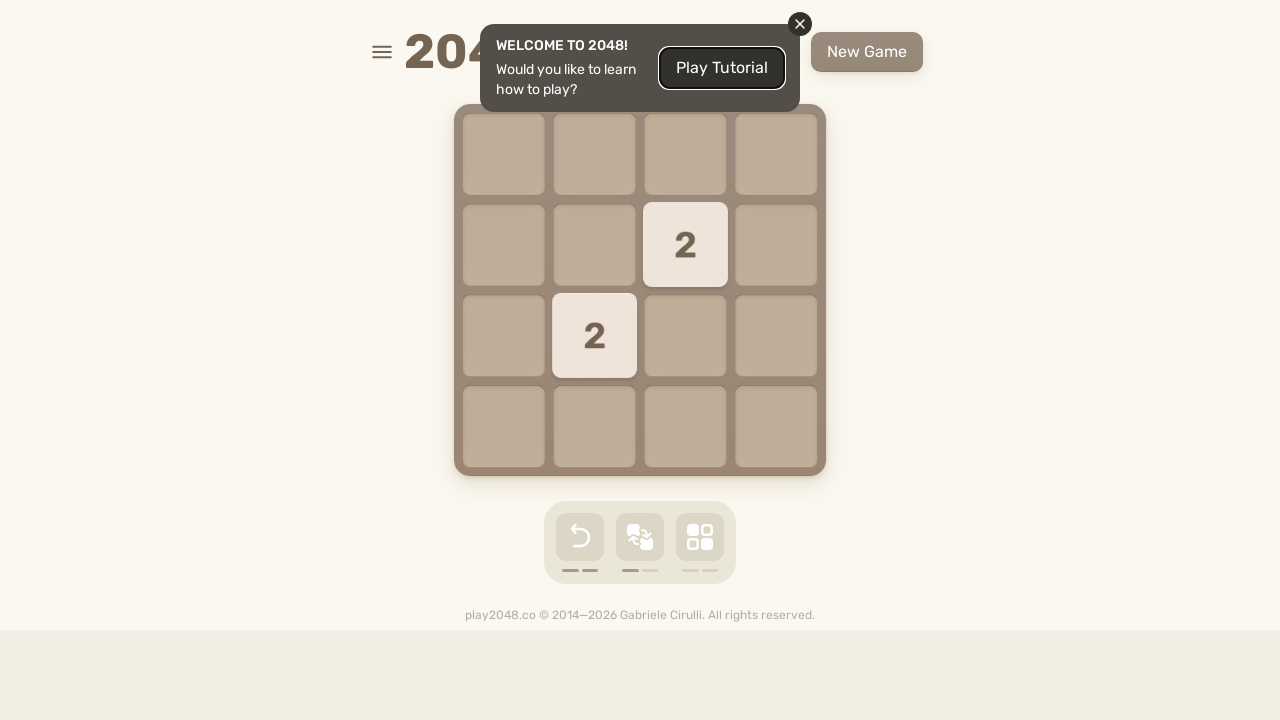

Navigated to 2048 game page
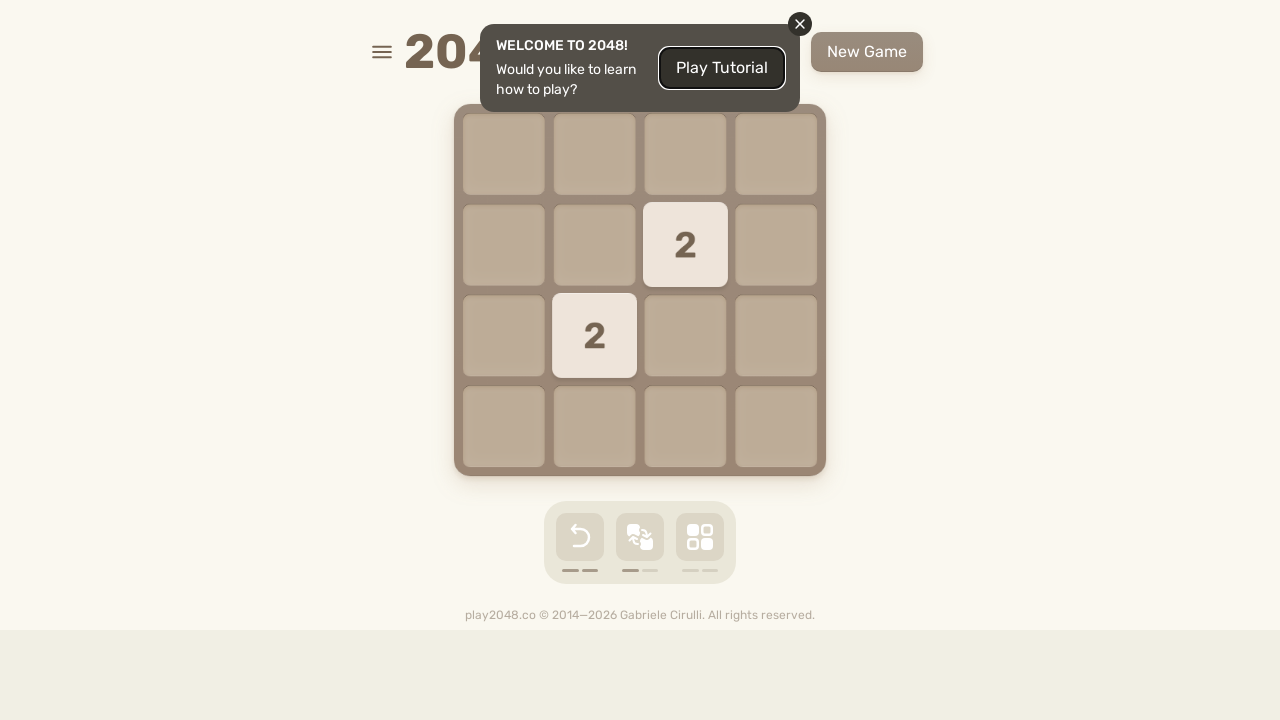

Located body element for sending key presses
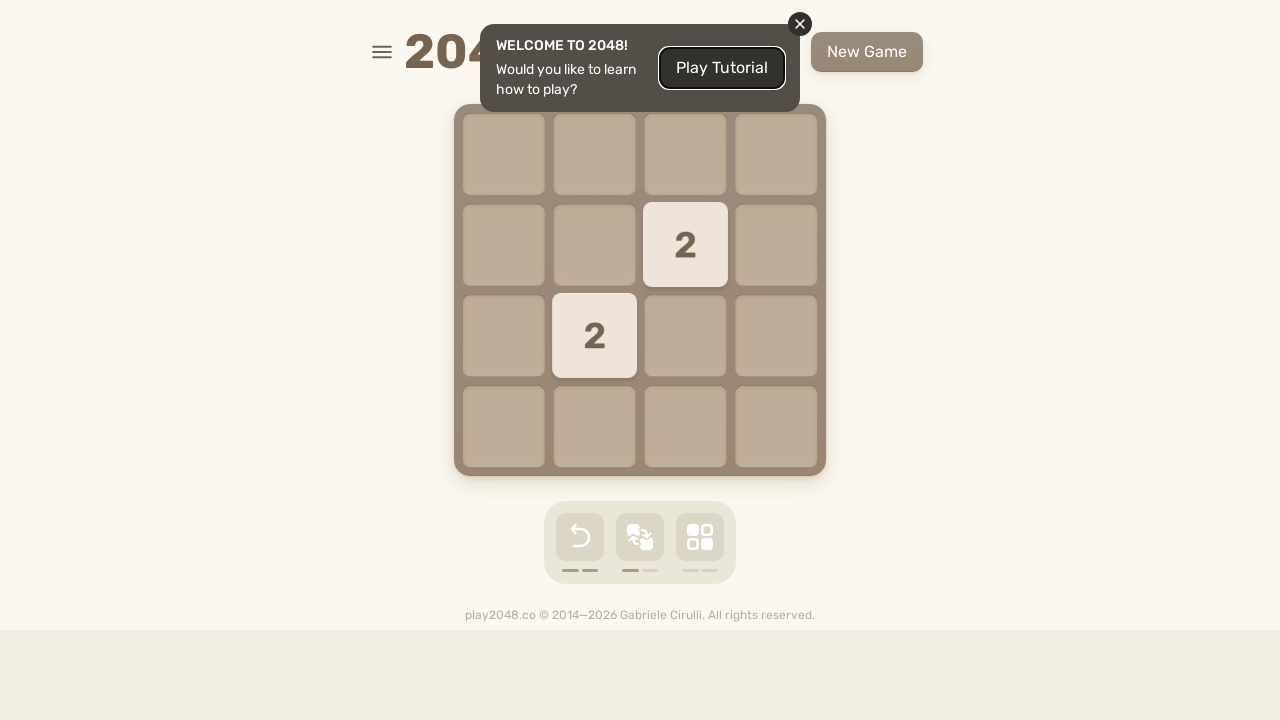

Pressed ArrowUp to move tiles upward on body
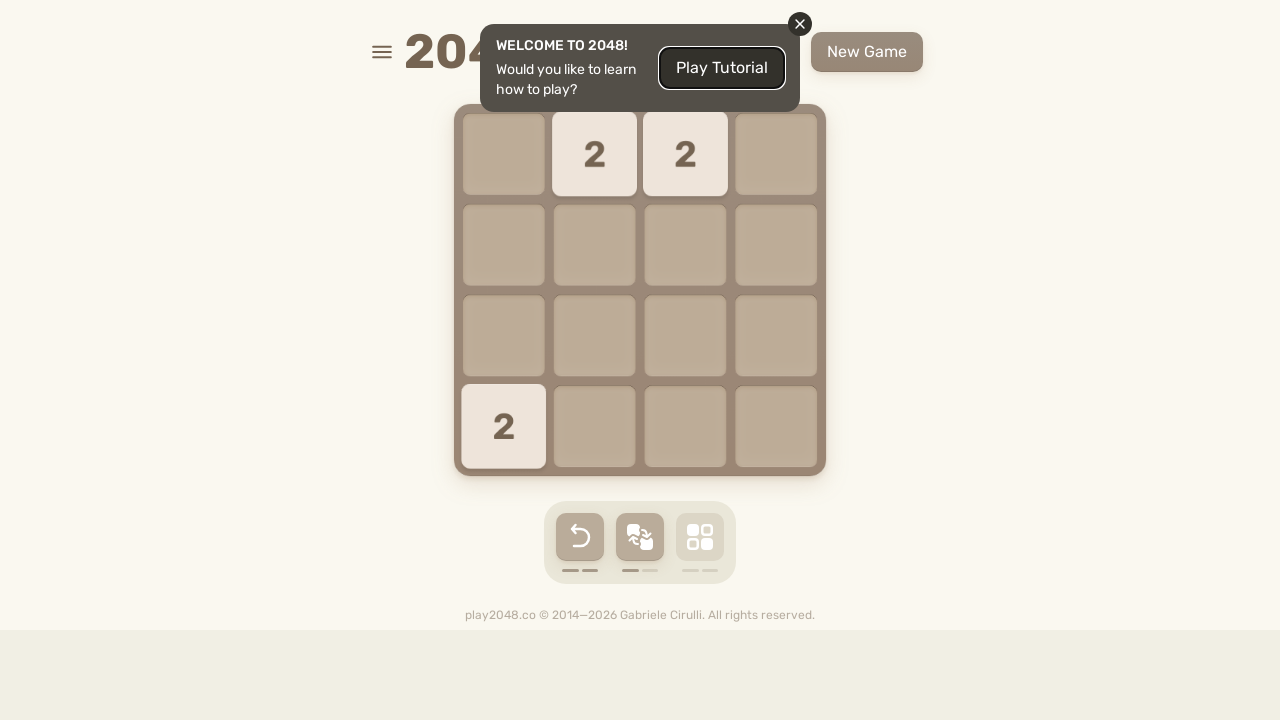

Pressed ArrowRight to move tiles rightward on body
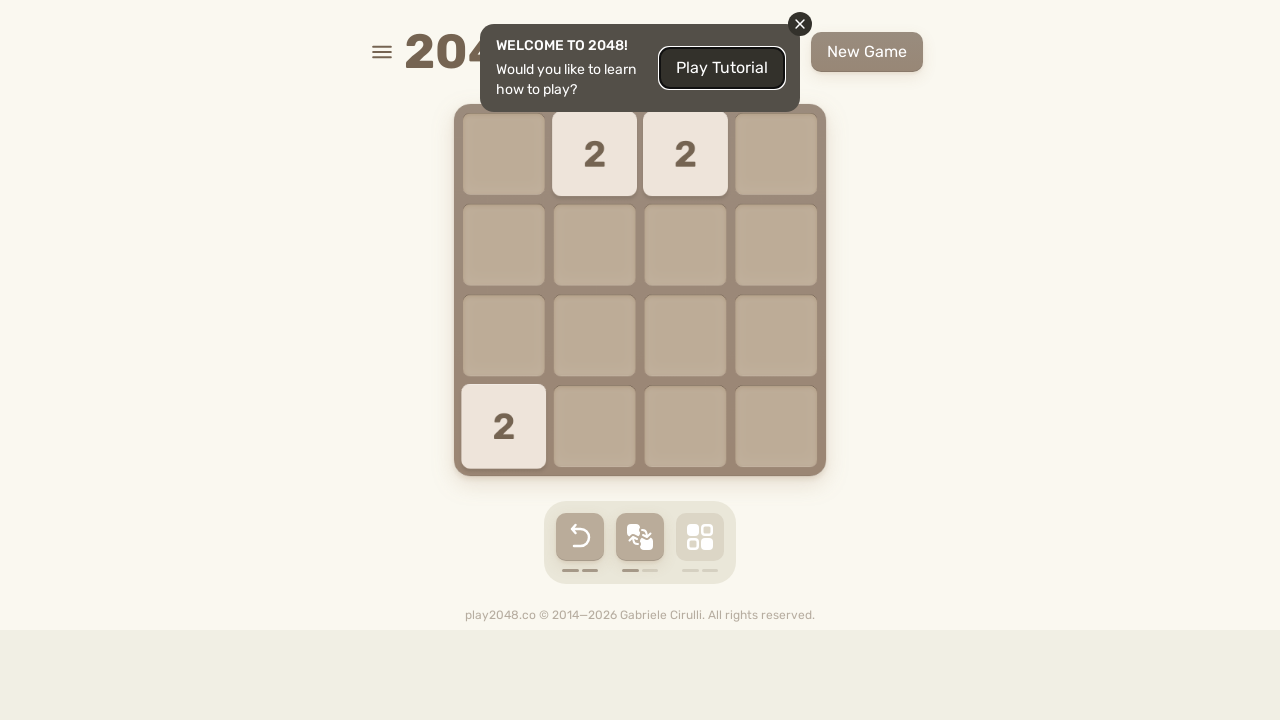

Pressed ArrowDown to move tiles downward on body
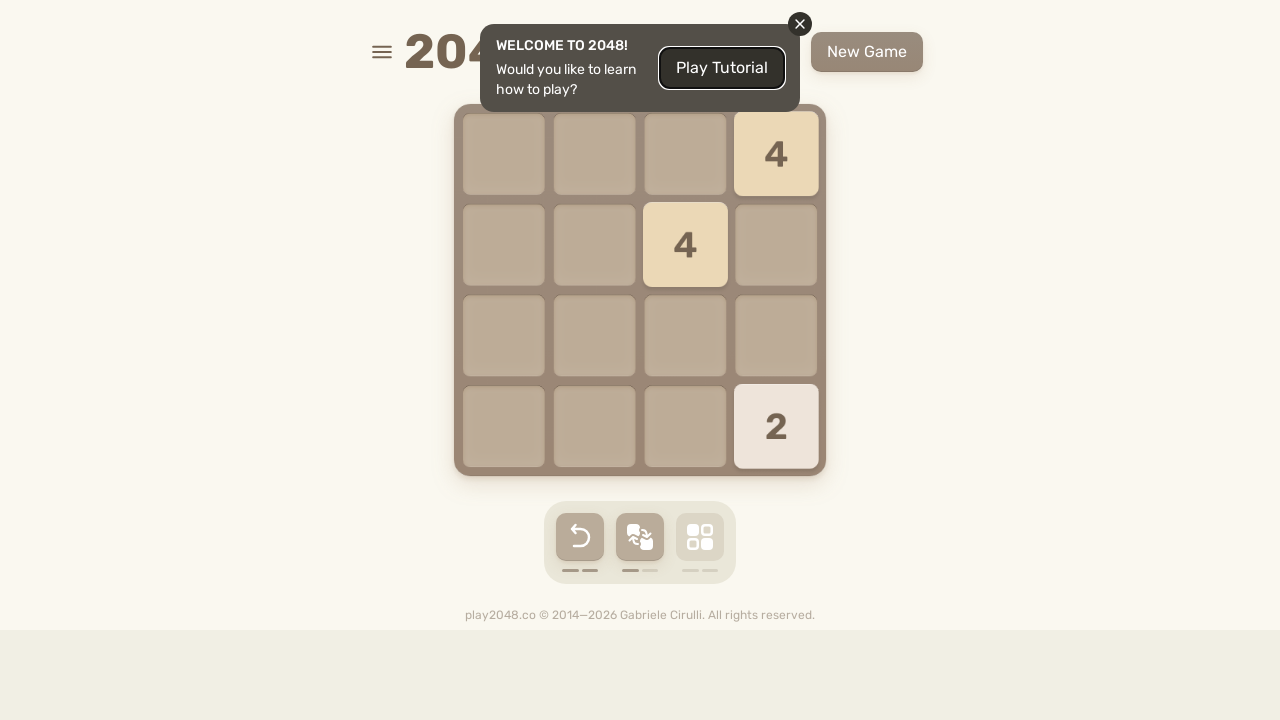

Pressed ArrowLeft to move tiles leftward on body
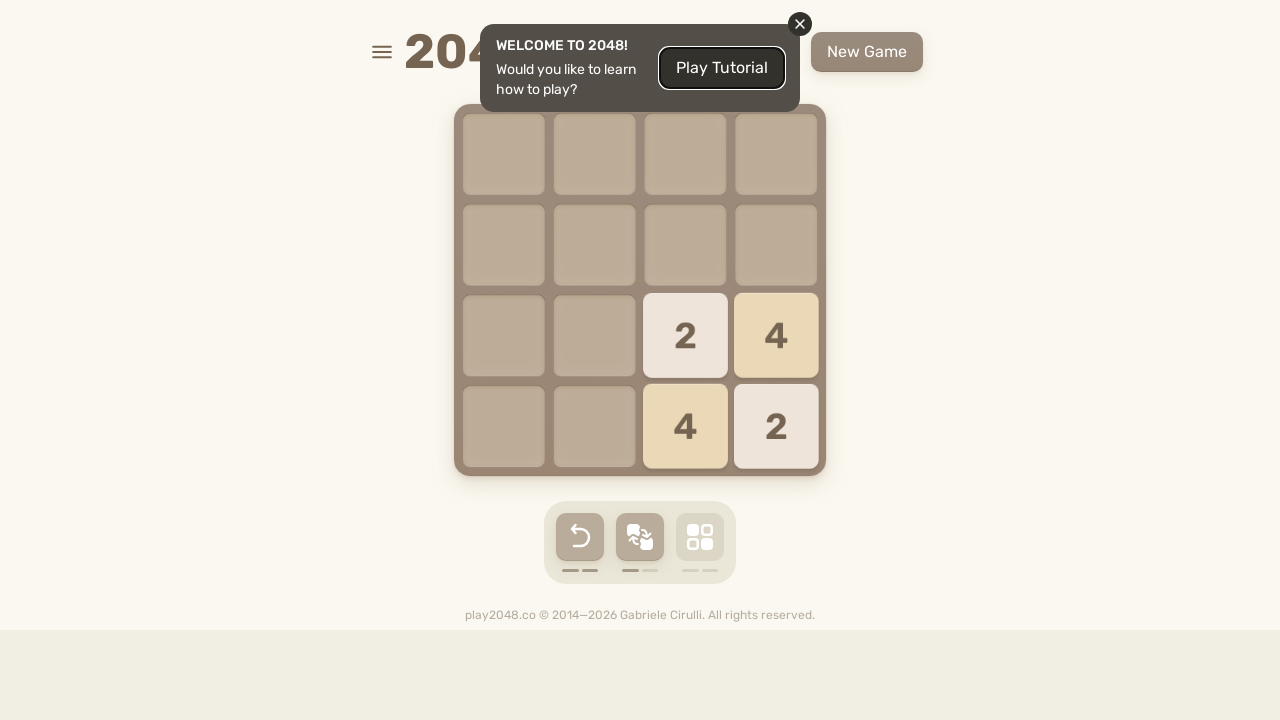

Pressed ArrowUp to move tiles upward on body
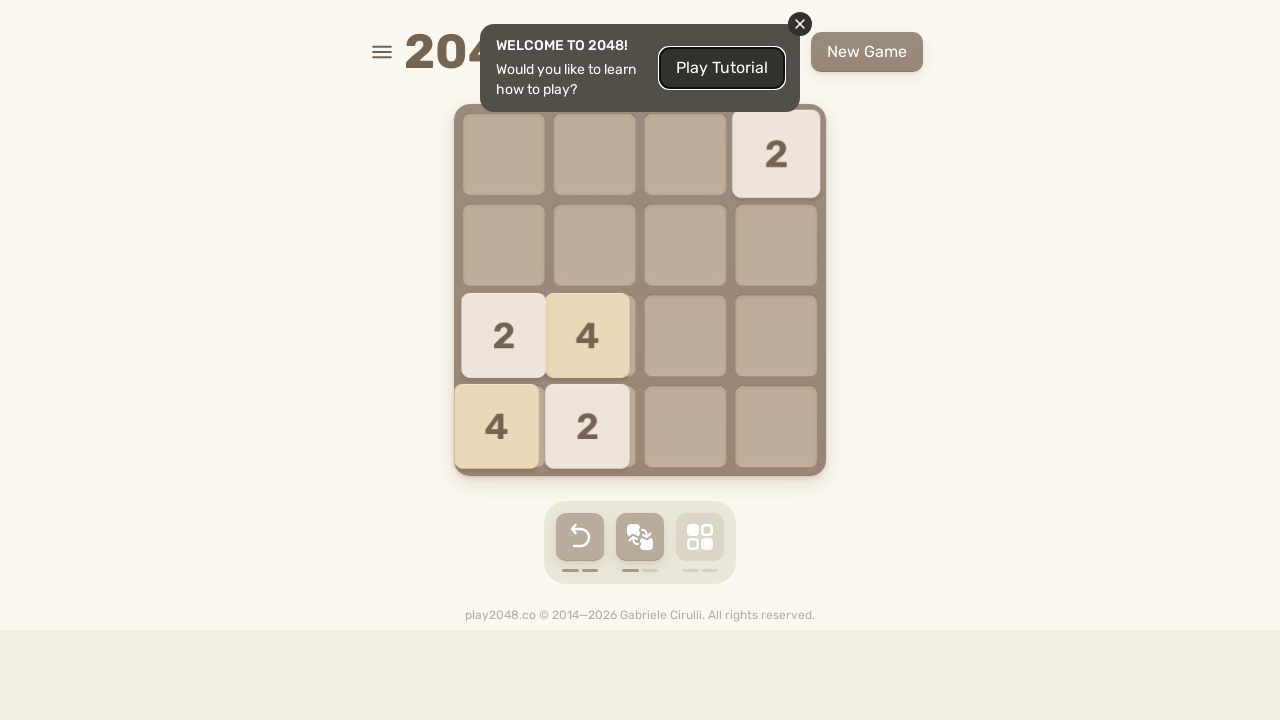

Pressed ArrowRight to move tiles rightward on body
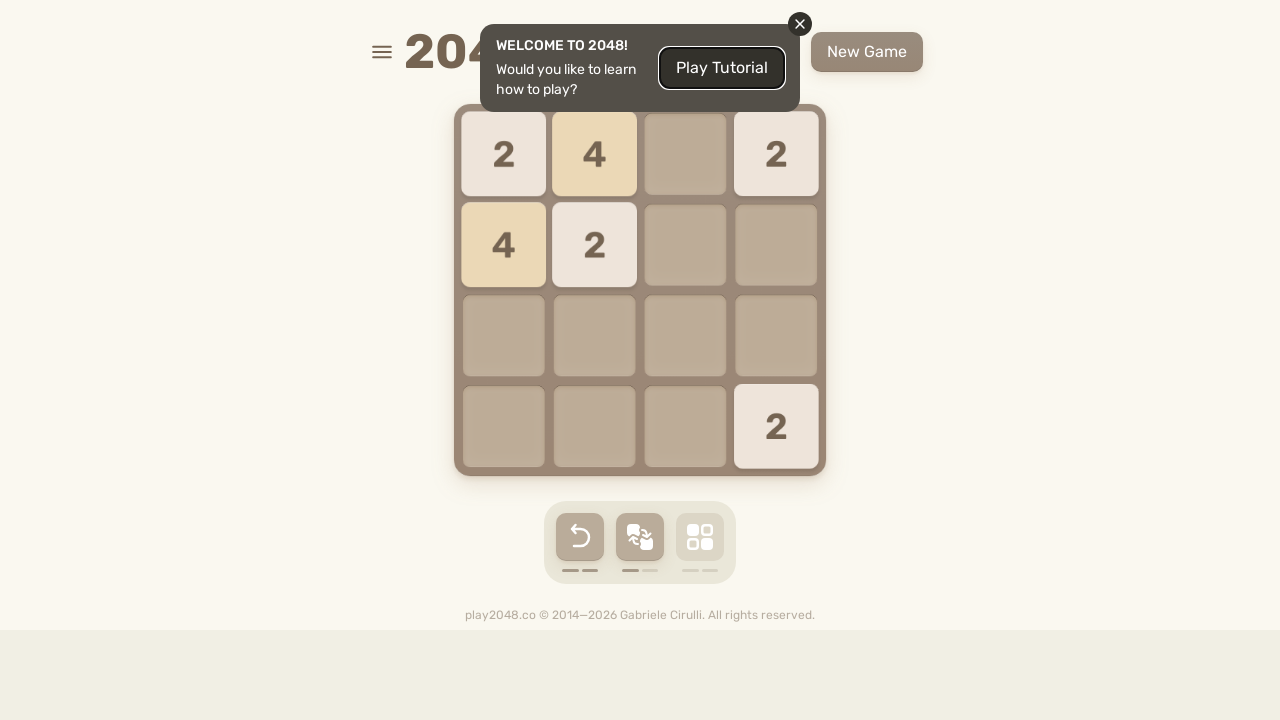

Pressed ArrowDown to move tiles downward on body
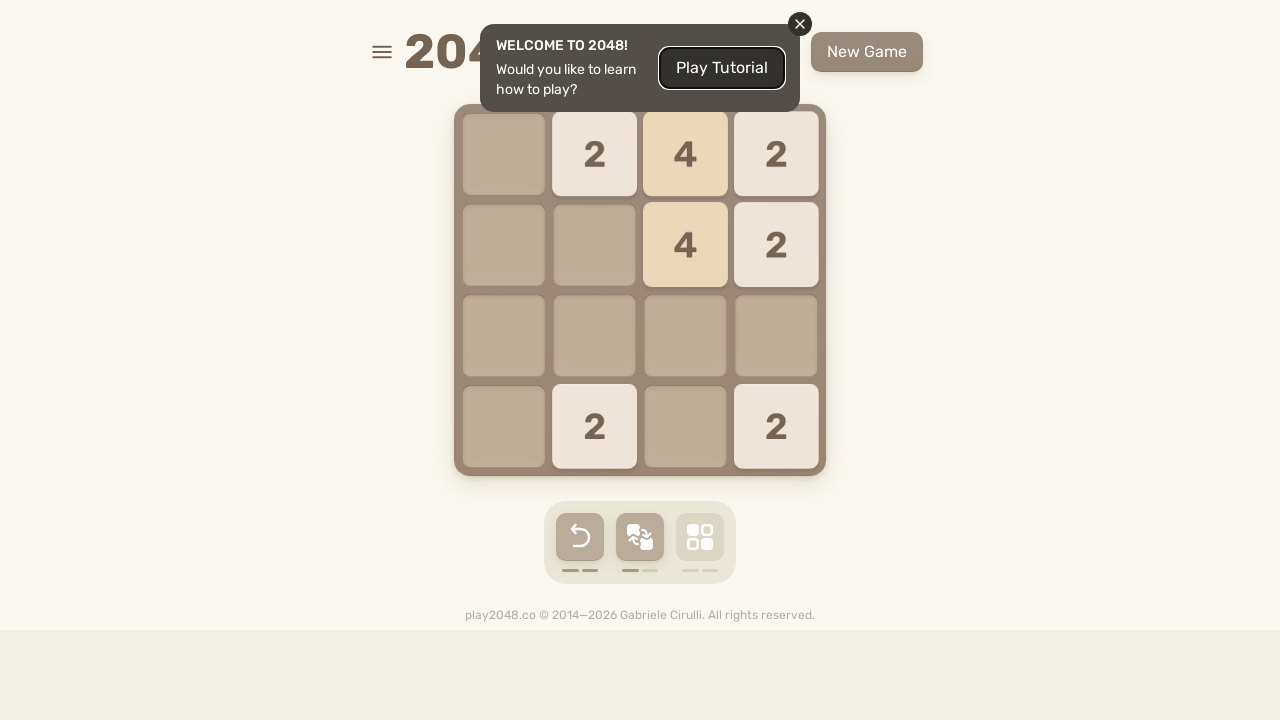

Pressed ArrowLeft to move tiles leftward on body
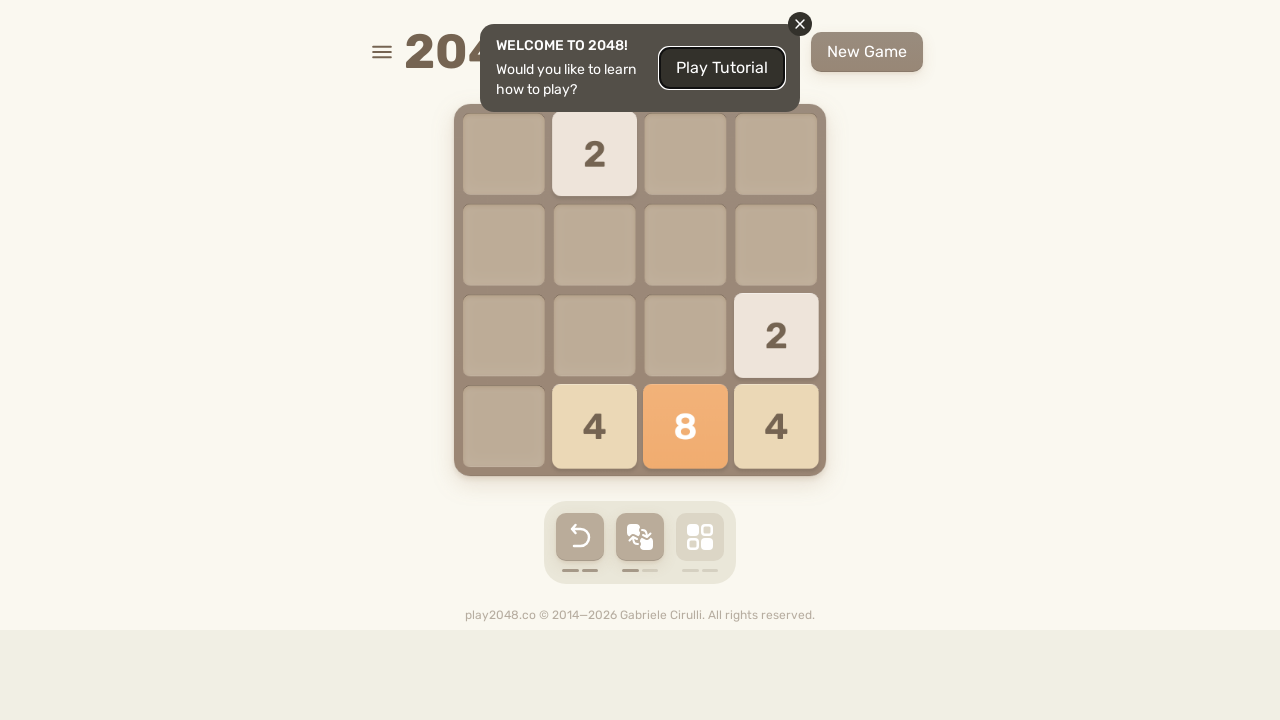

Pressed ArrowUp to move tiles upward on body
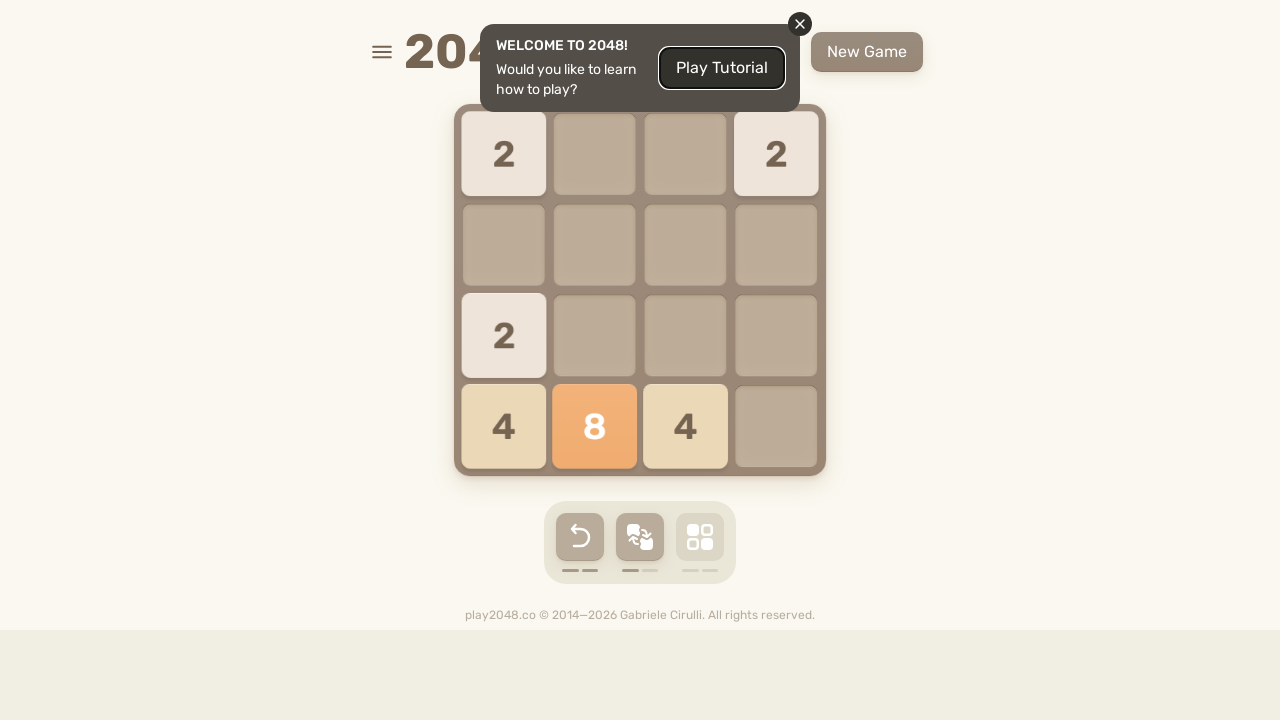

Pressed ArrowRight to move tiles rightward on body
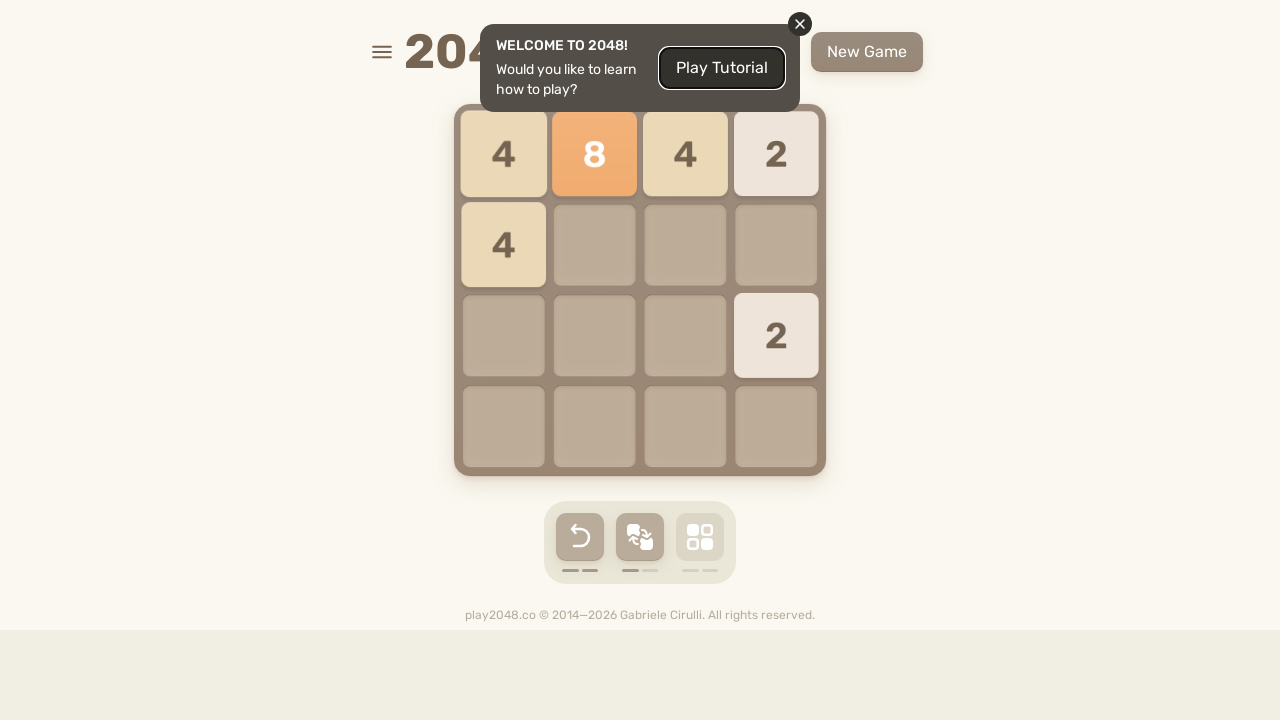

Pressed ArrowDown to move tiles downward on body
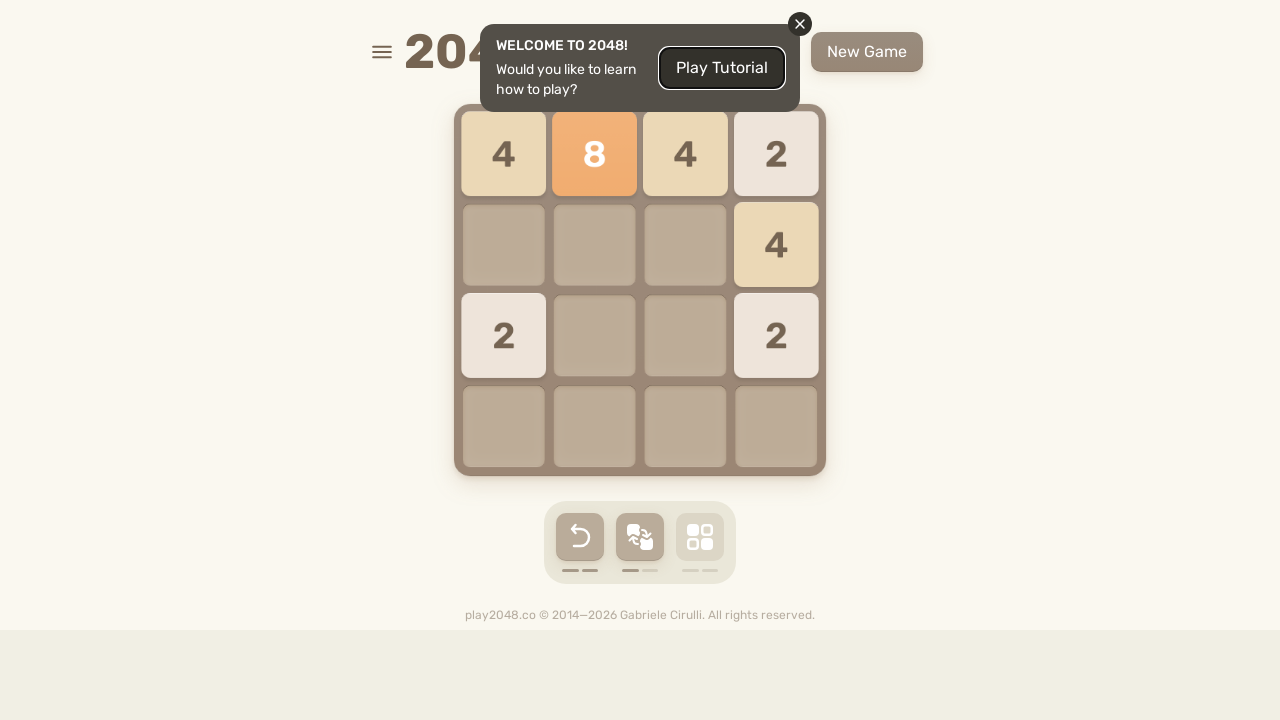

Pressed ArrowLeft to move tiles leftward on body
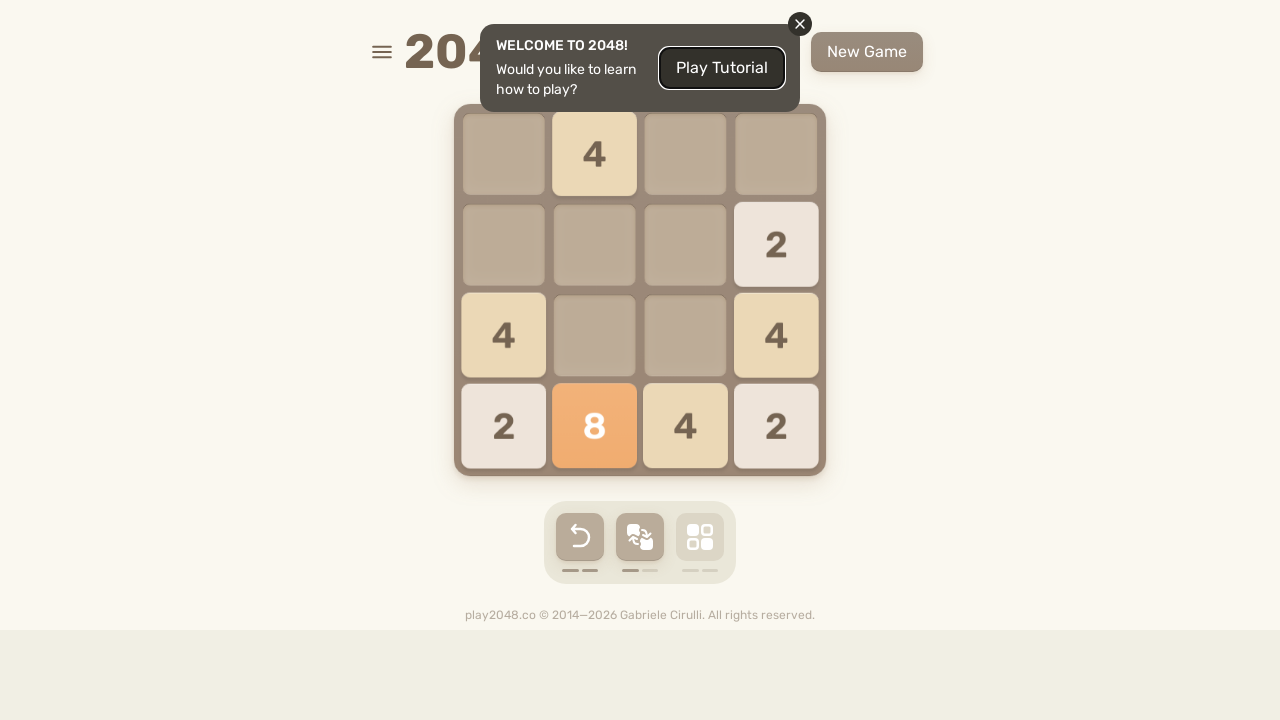

Pressed ArrowUp to move tiles upward on body
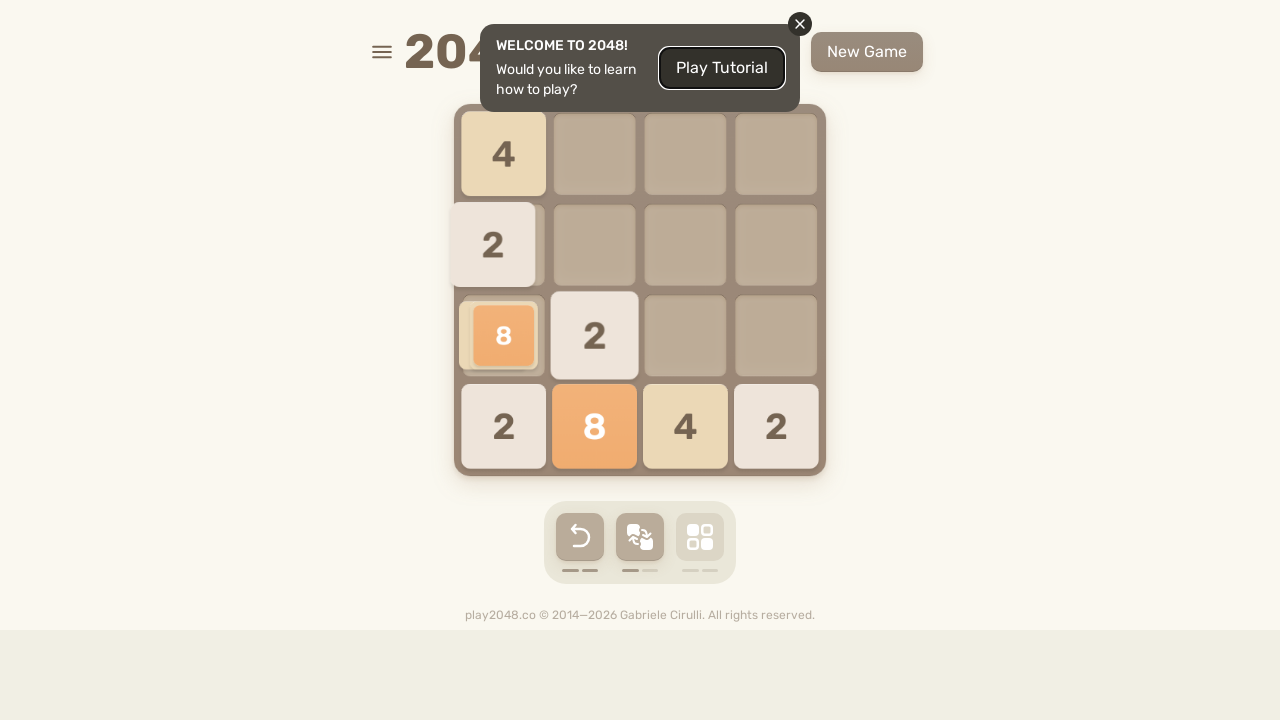

Pressed ArrowRight to move tiles rightward on body
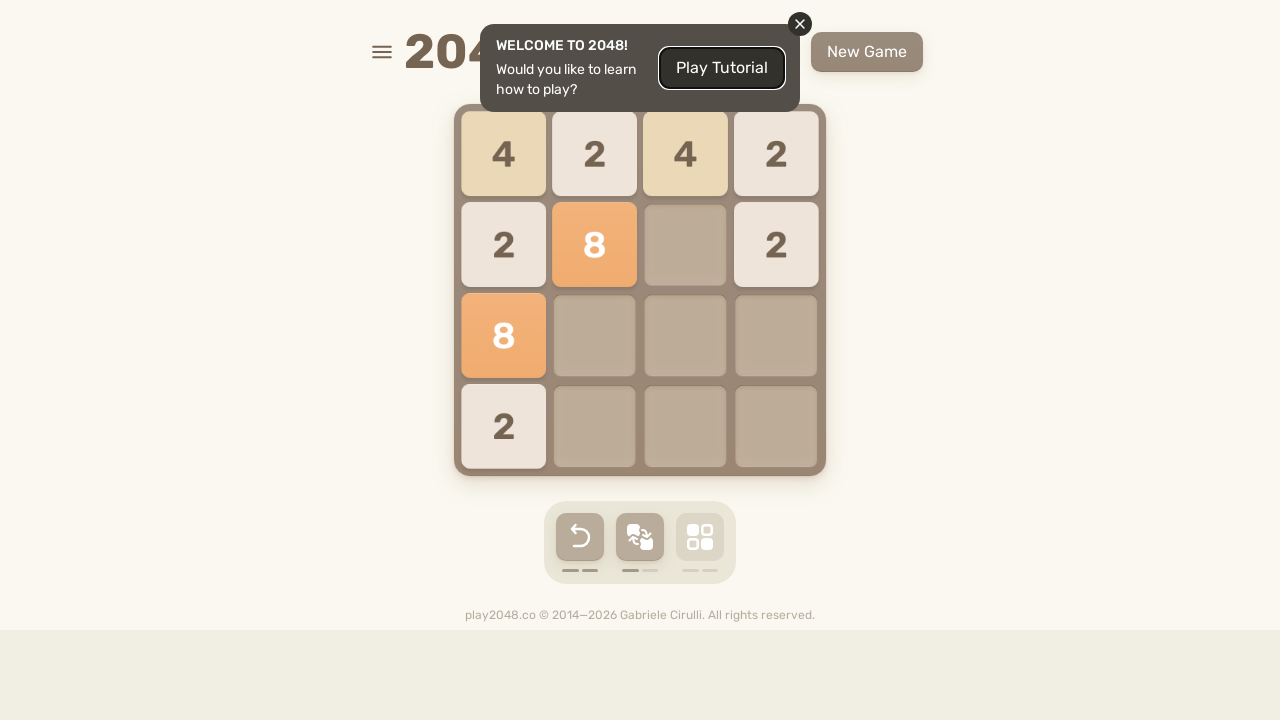

Pressed ArrowDown to move tiles downward on body
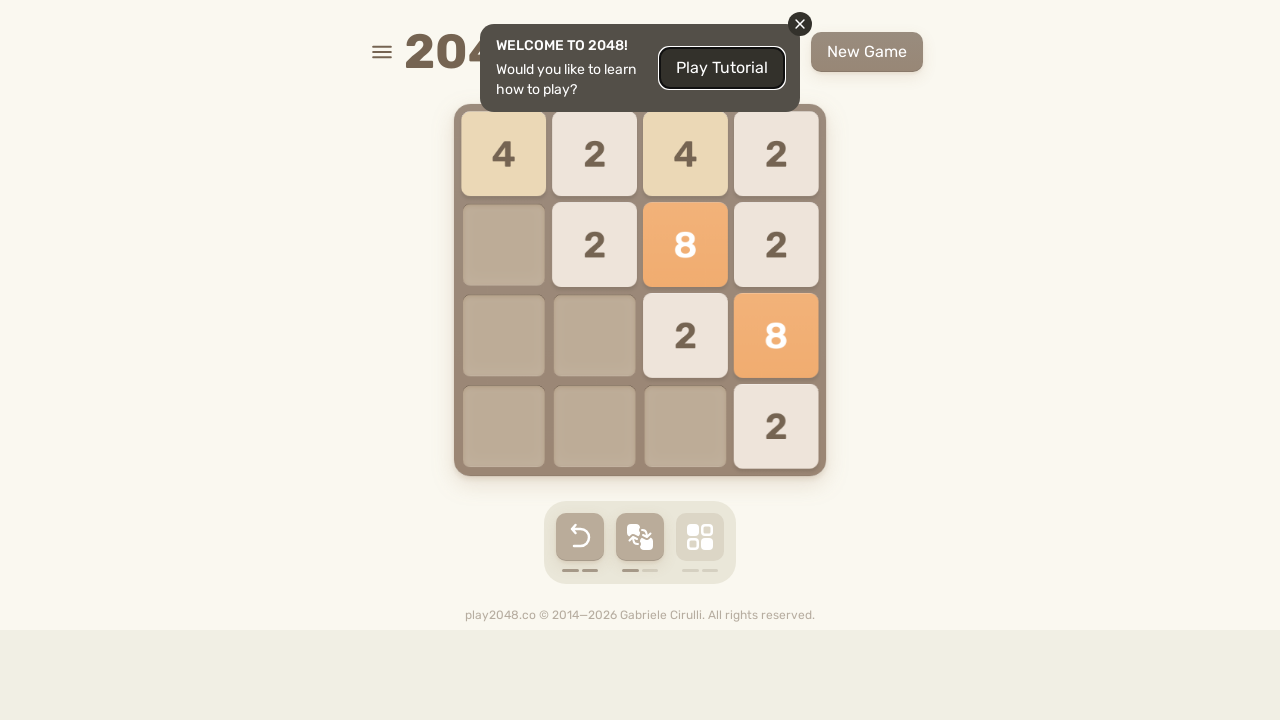

Pressed ArrowLeft to move tiles leftward on body
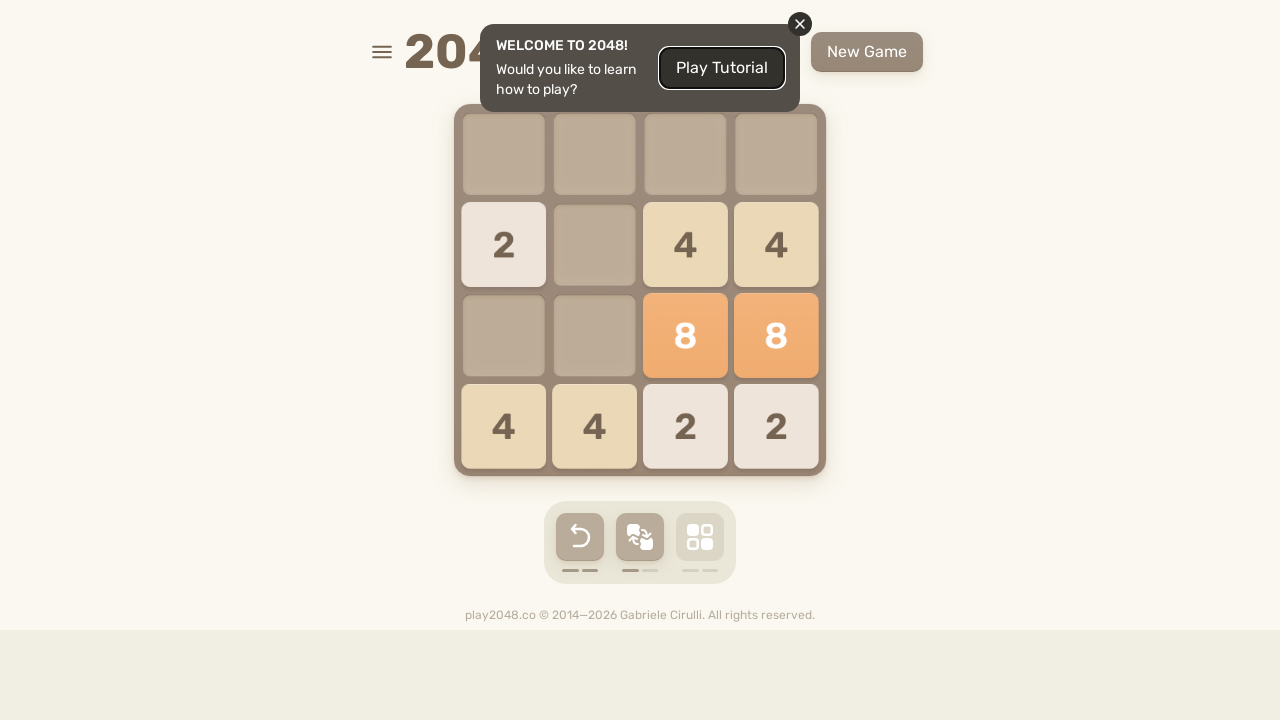

Pressed ArrowUp to move tiles upward on body
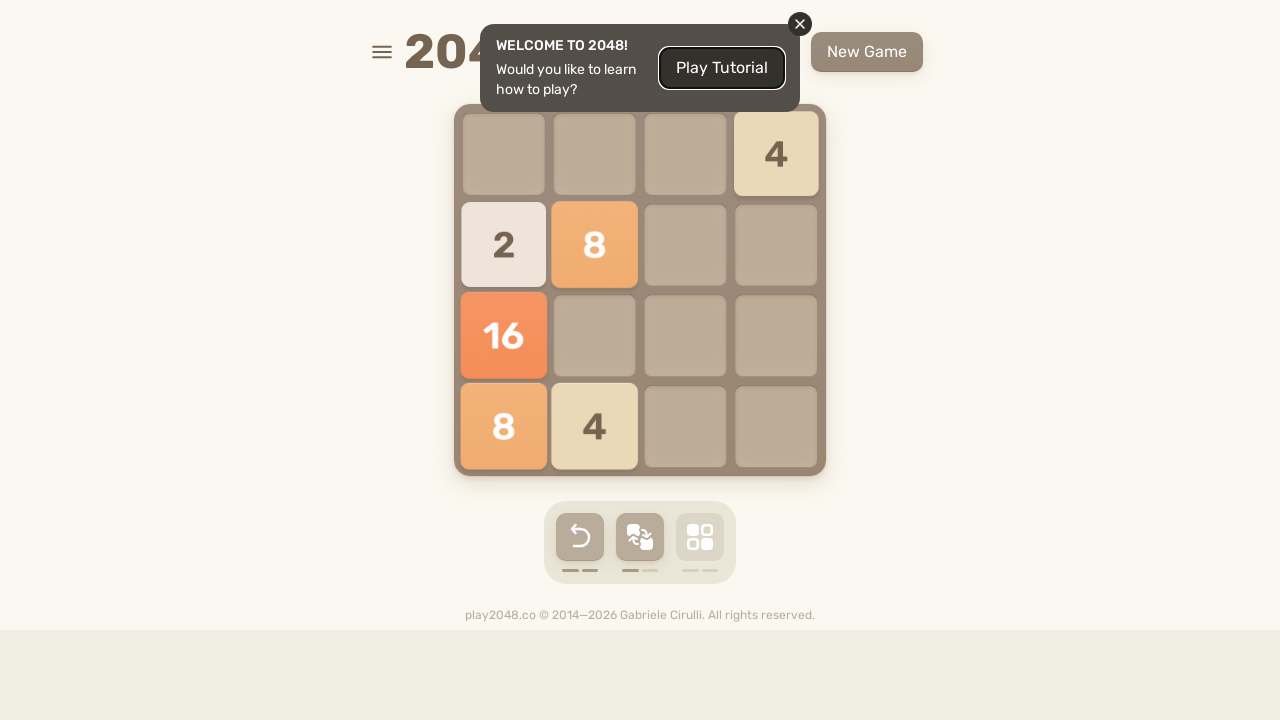

Pressed ArrowRight to move tiles rightward on body
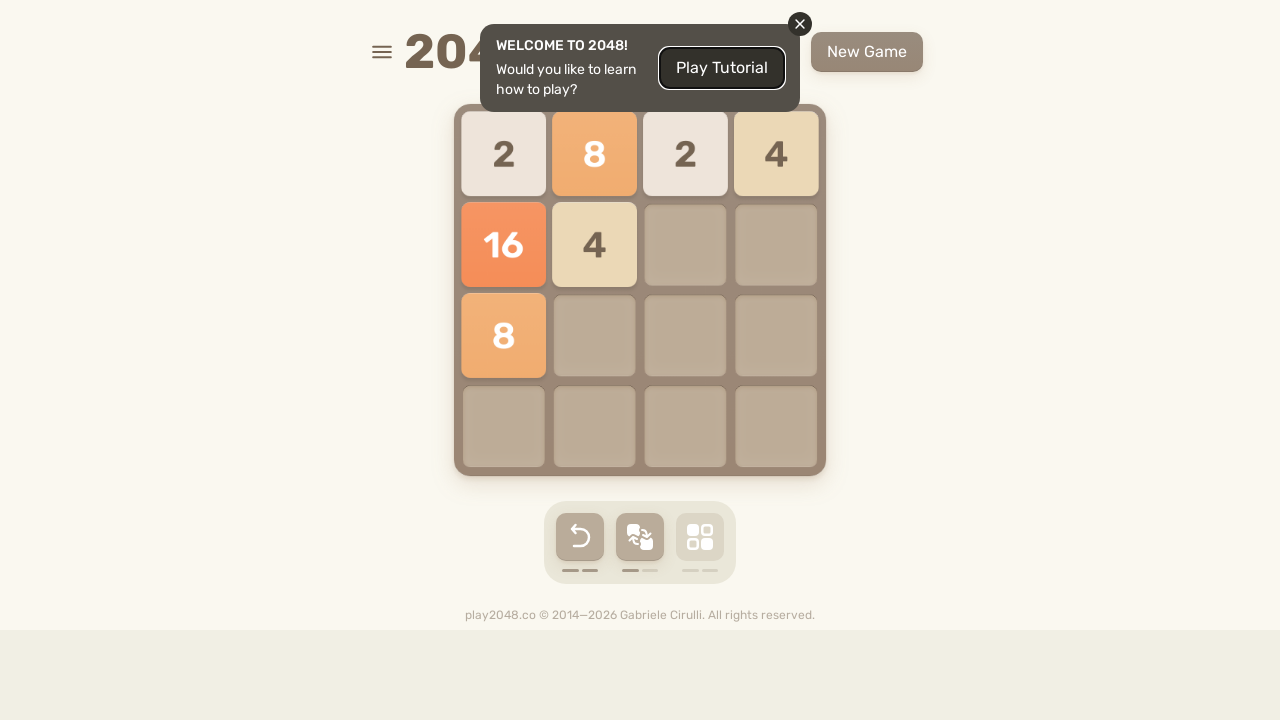

Pressed ArrowDown to move tiles downward on body
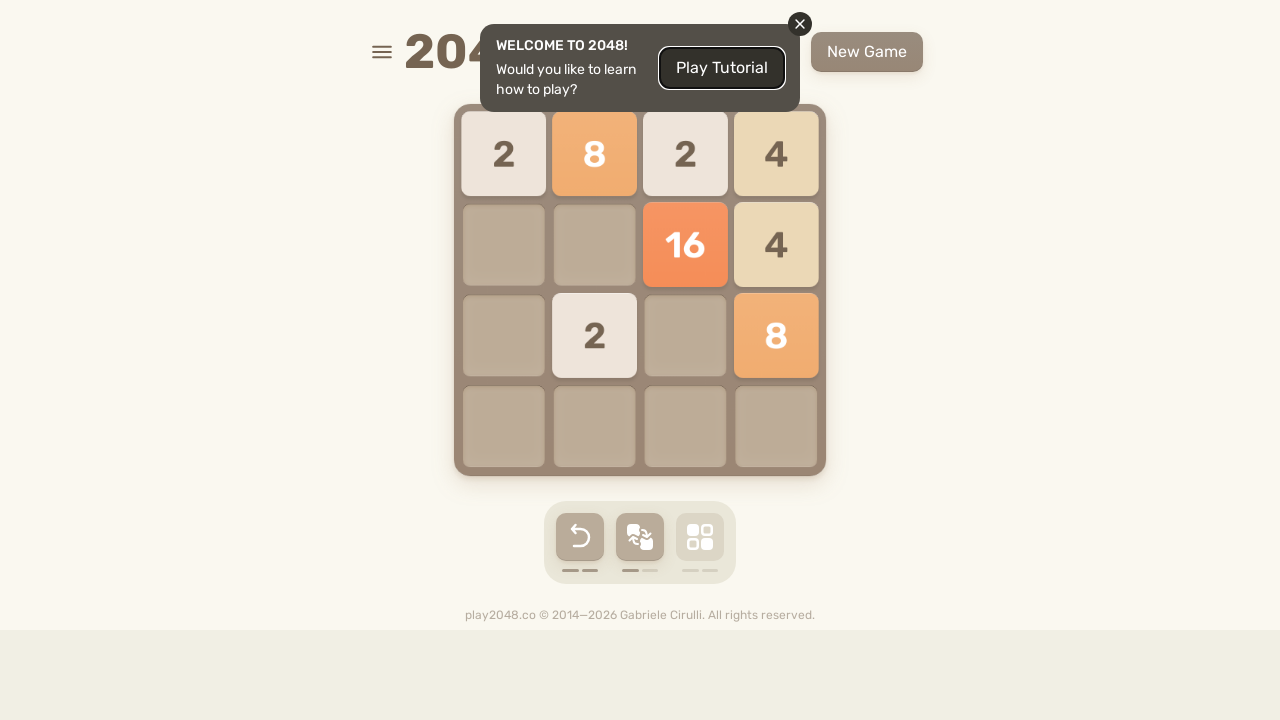

Pressed ArrowLeft to move tiles leftward on body
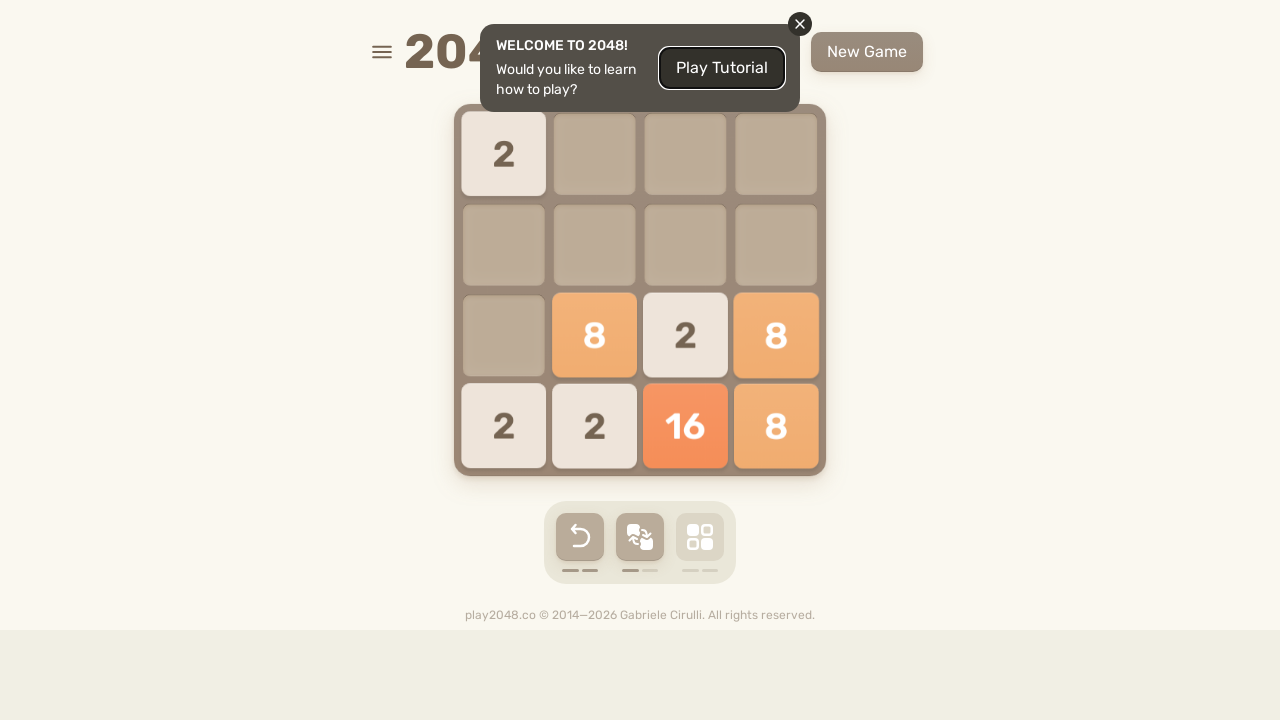

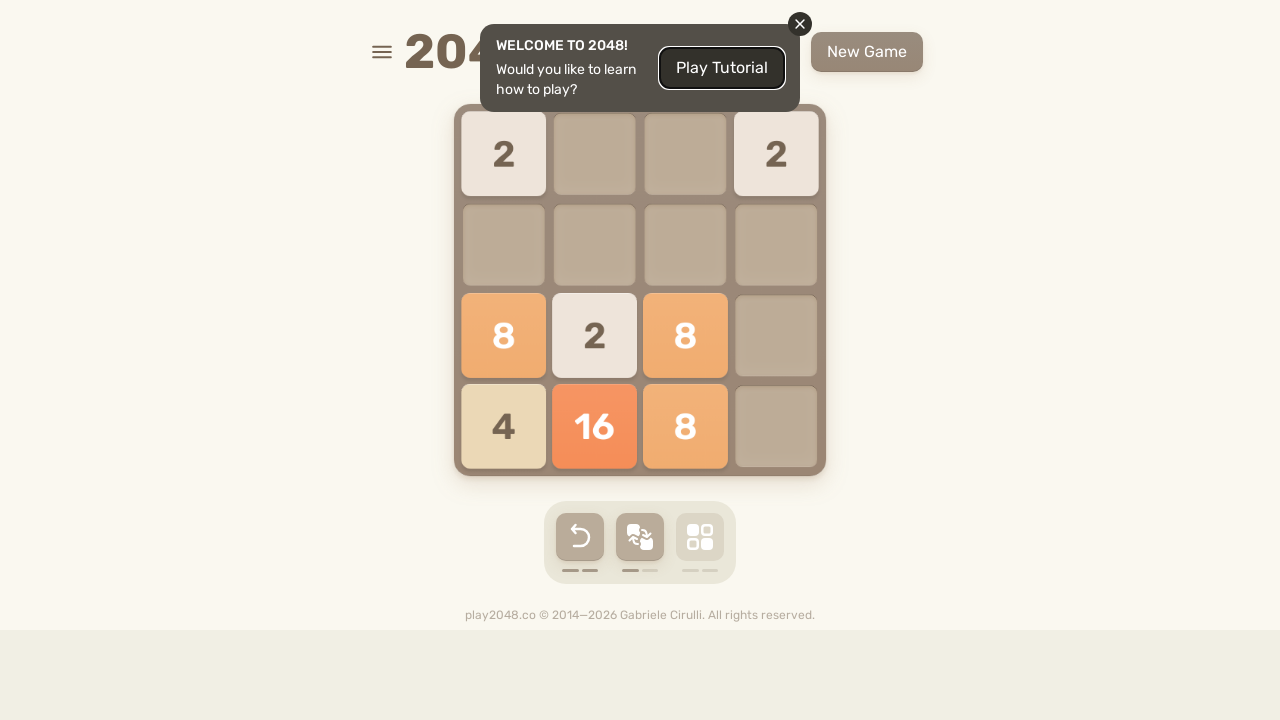